Tests JavaScript alert handling by navigating to the JavaScript Alerts page and clicking the alert button

Starting URL: https://practice.cydeo.com/

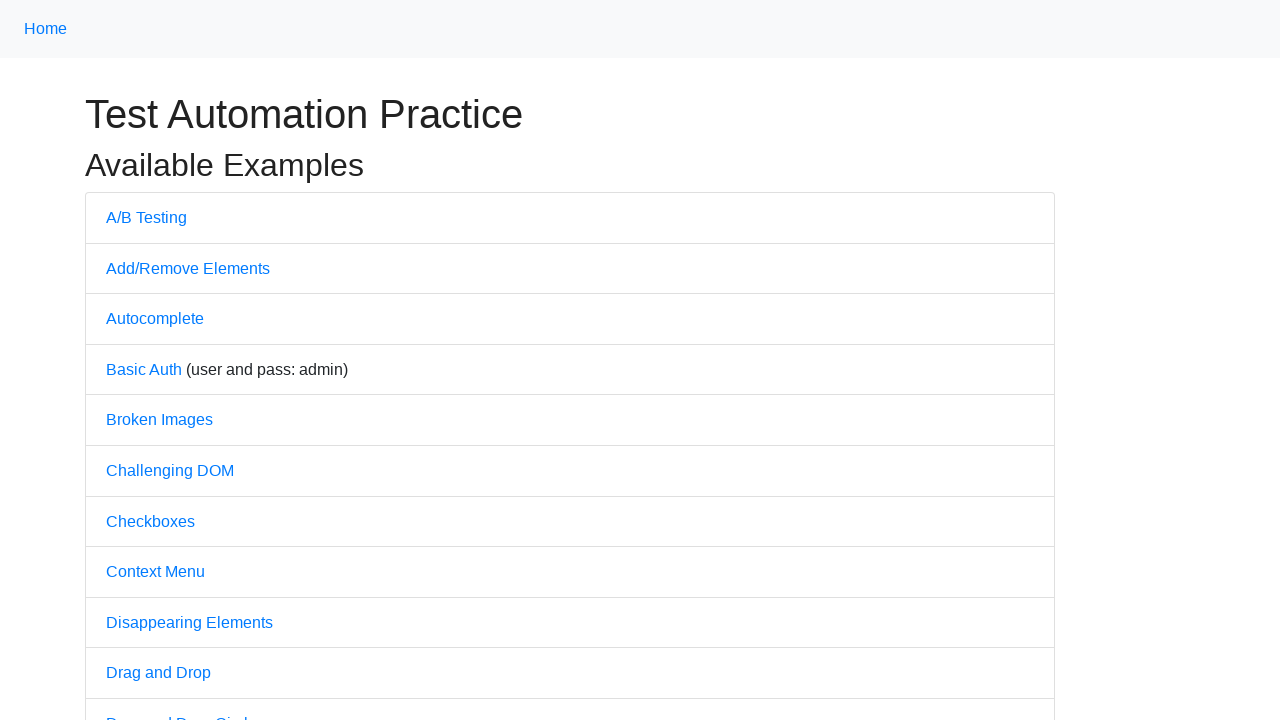

Clicked on JavaScript Alerts link at (166, 361) on internal:text="JavaScript Alerts"i
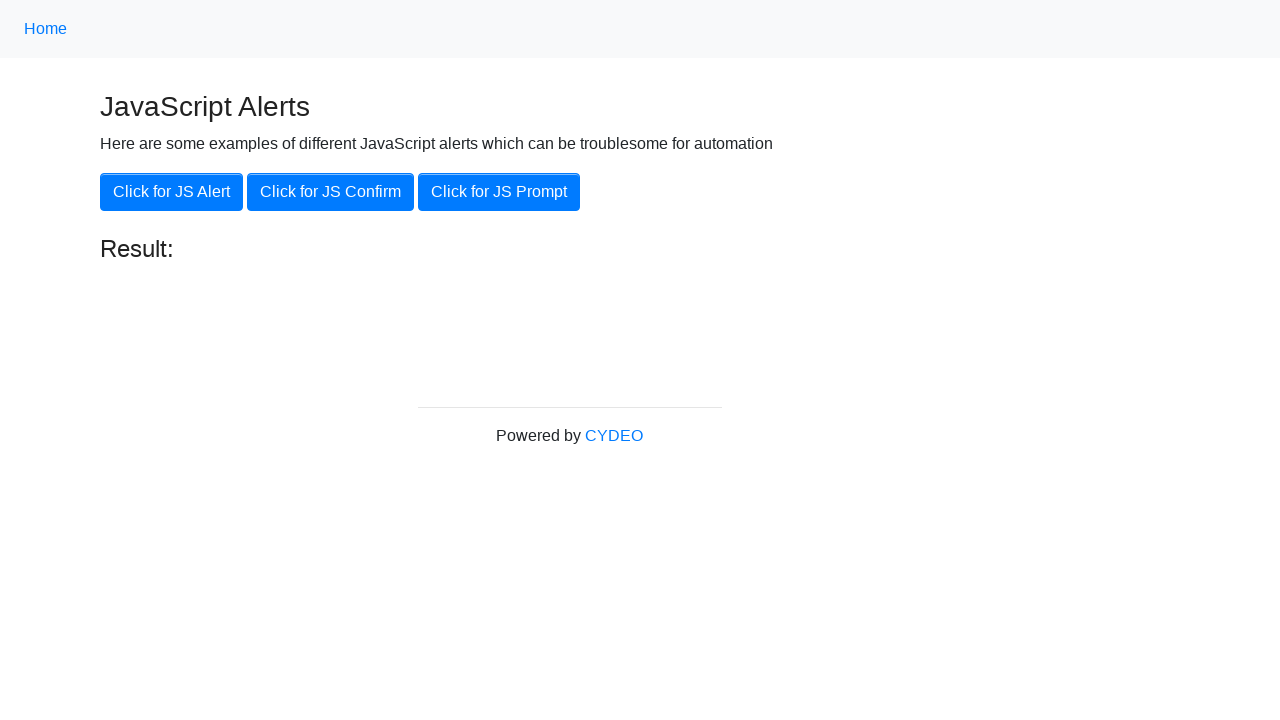

Set up dialog handler to accept alerts
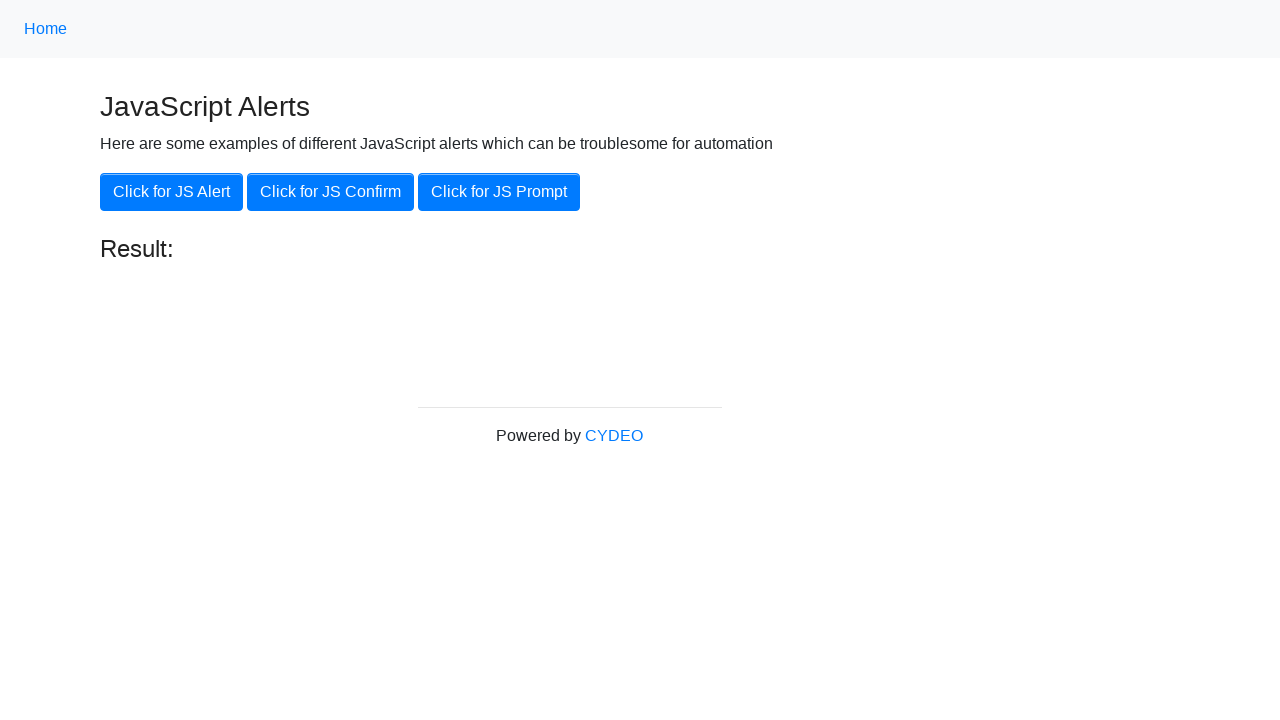

Clicked the alert button at (172, 192) on button[onclick='jsAlert()']
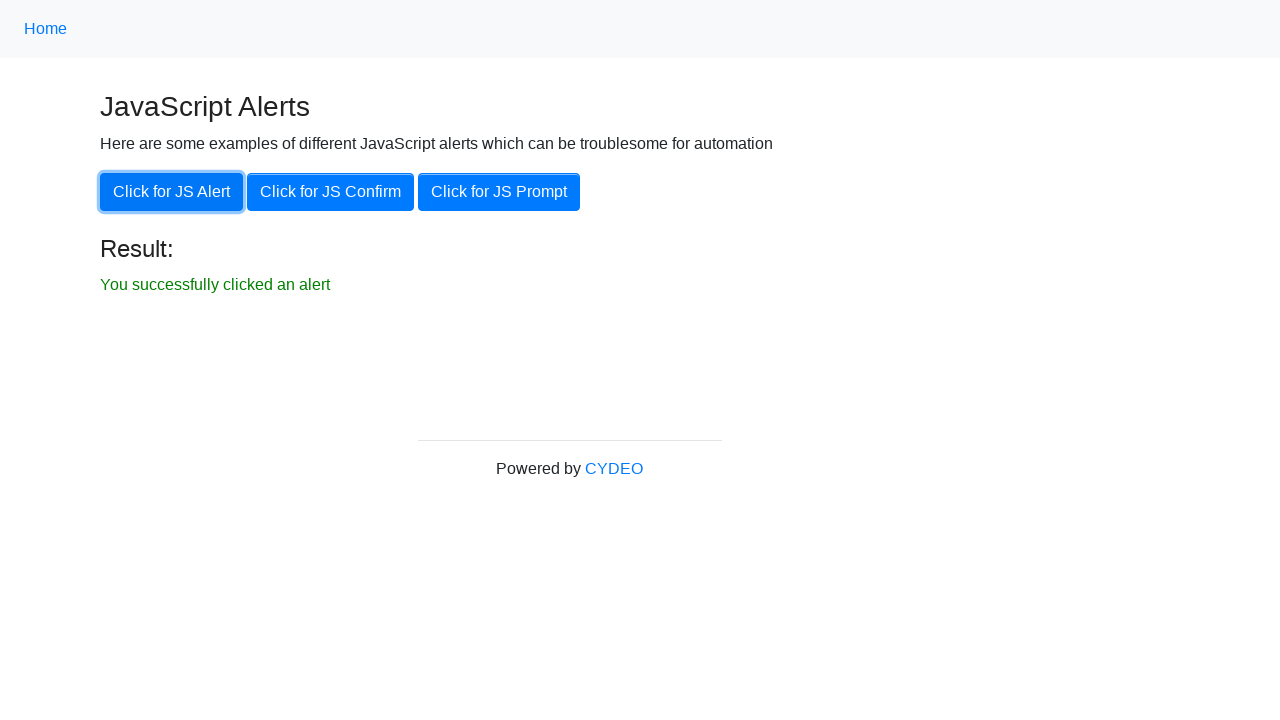

Waited for dialog to be handled
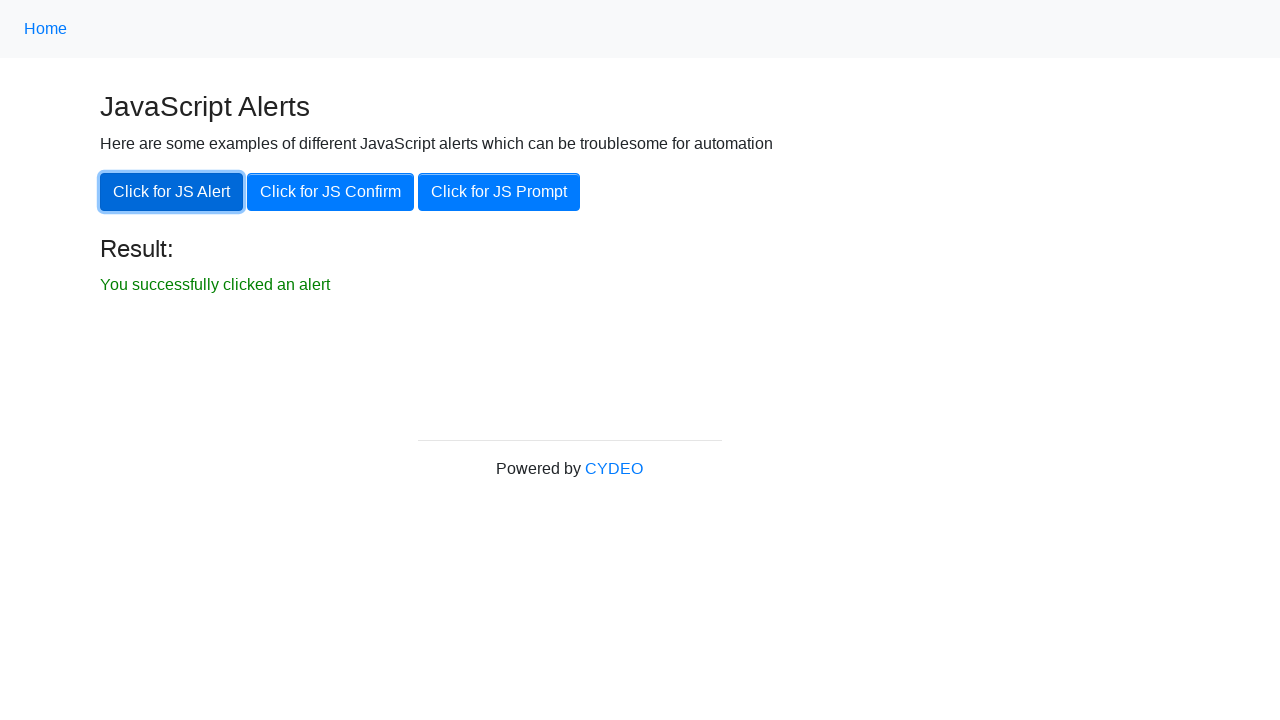

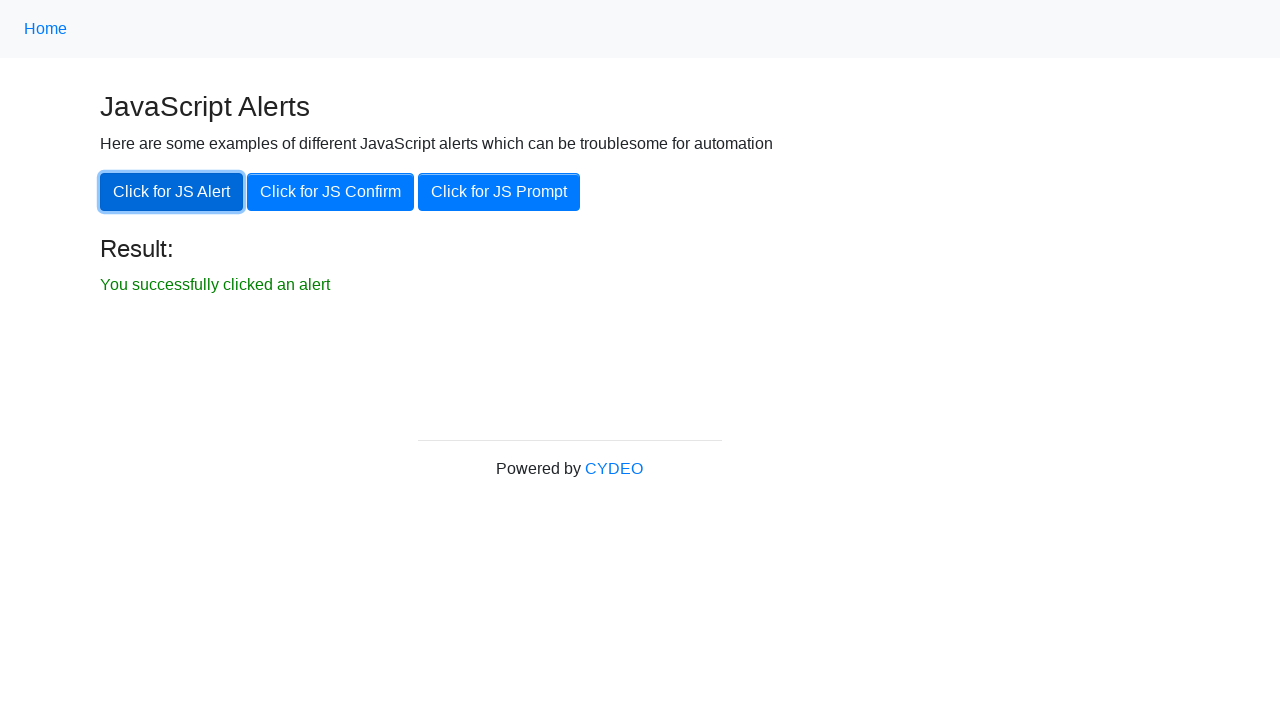